Tests jQuery UI draggable demo page by switching to an iframe, verifying the draggable element text, switching back to main content, and clicking the Download link.

Starting URL: https://jqueryui.com/draggable/

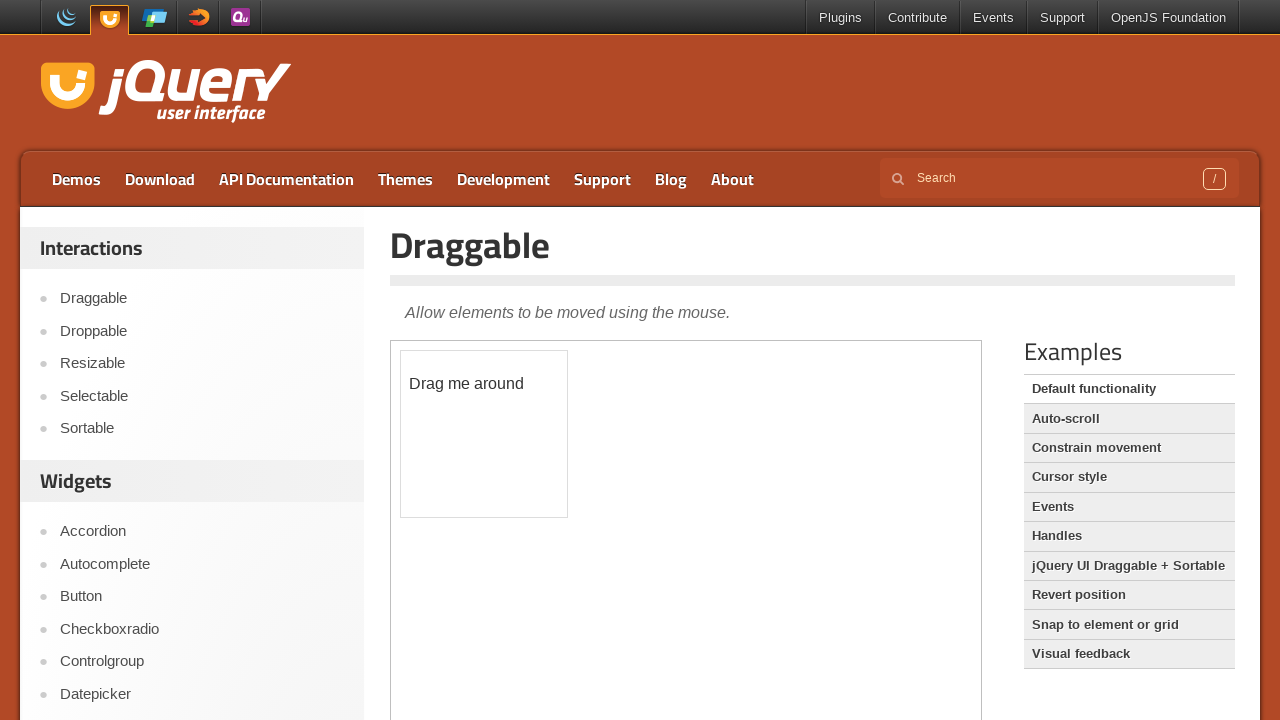

Waited for demo iframe to load
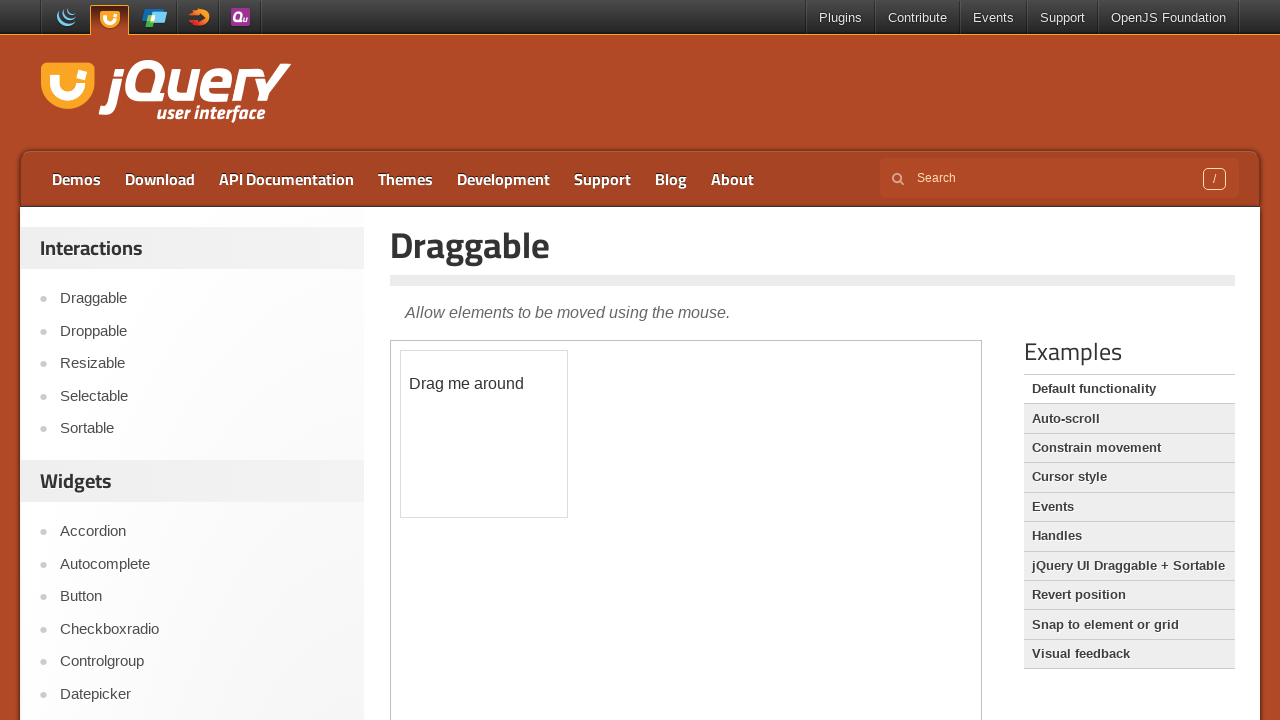

Switched to demo iframe
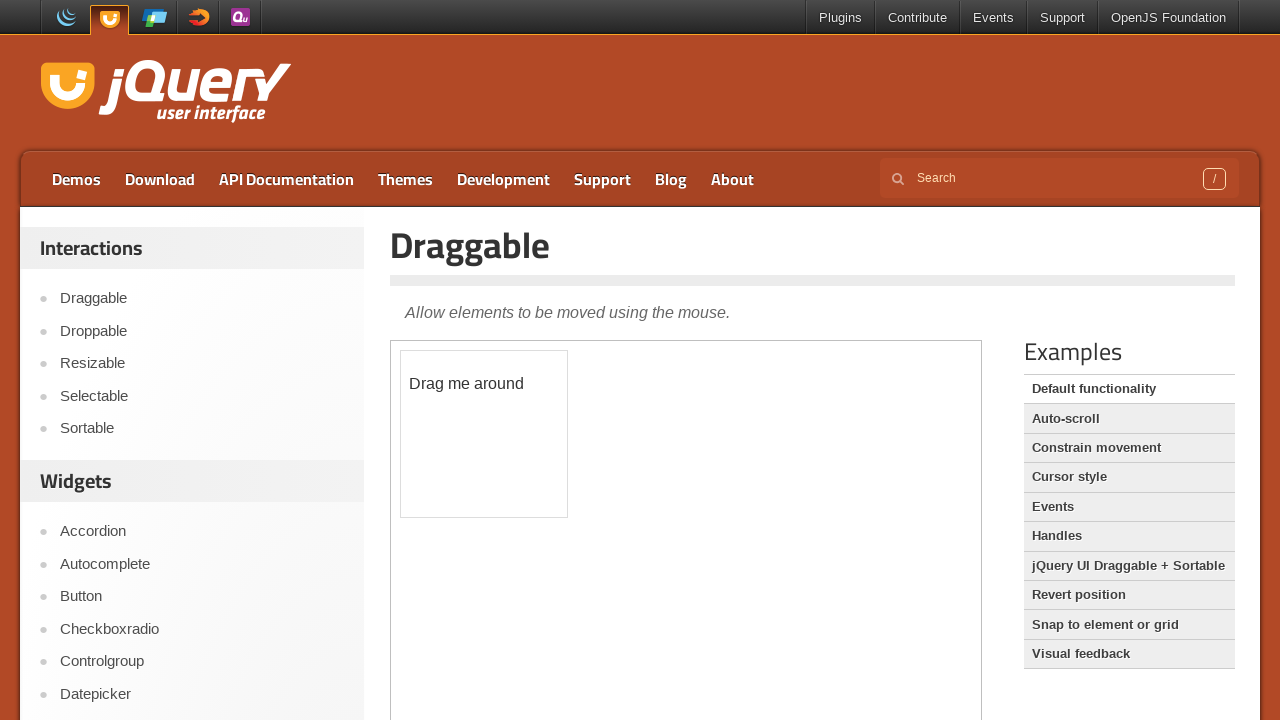

Retrieved draggable element text content
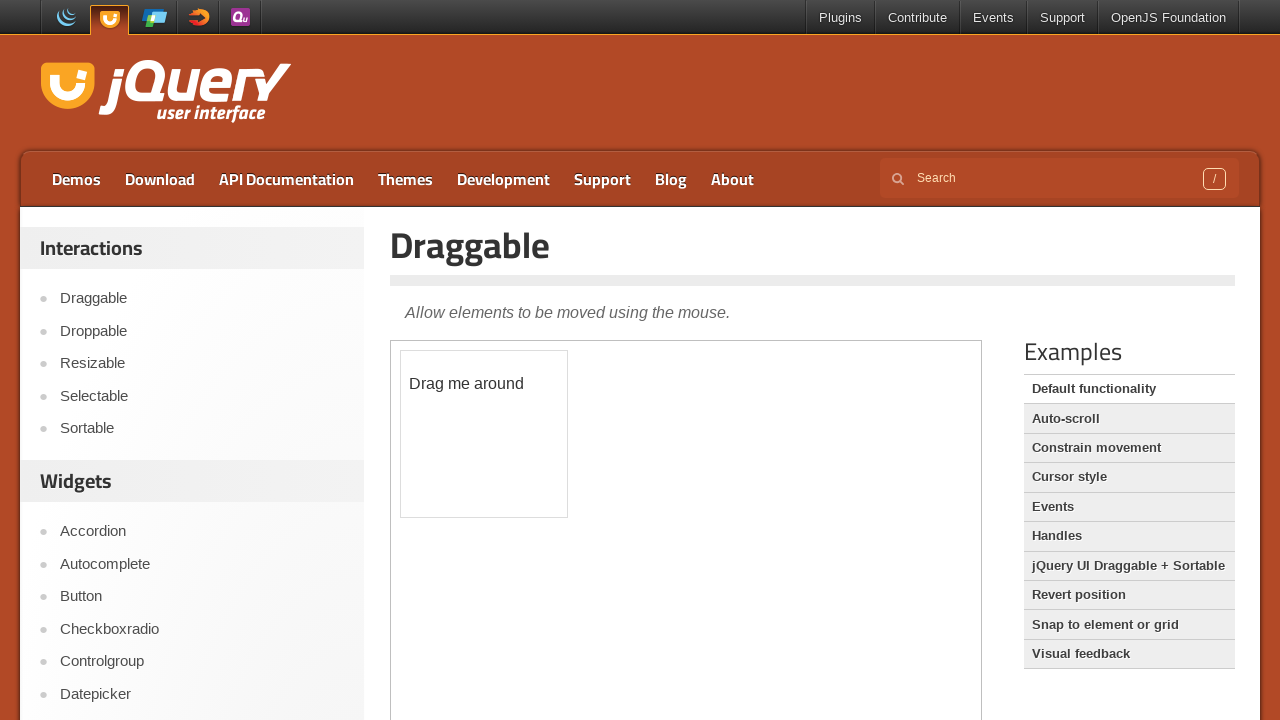

Clicked Download link in main content at (160, 179) on a:text('Download')
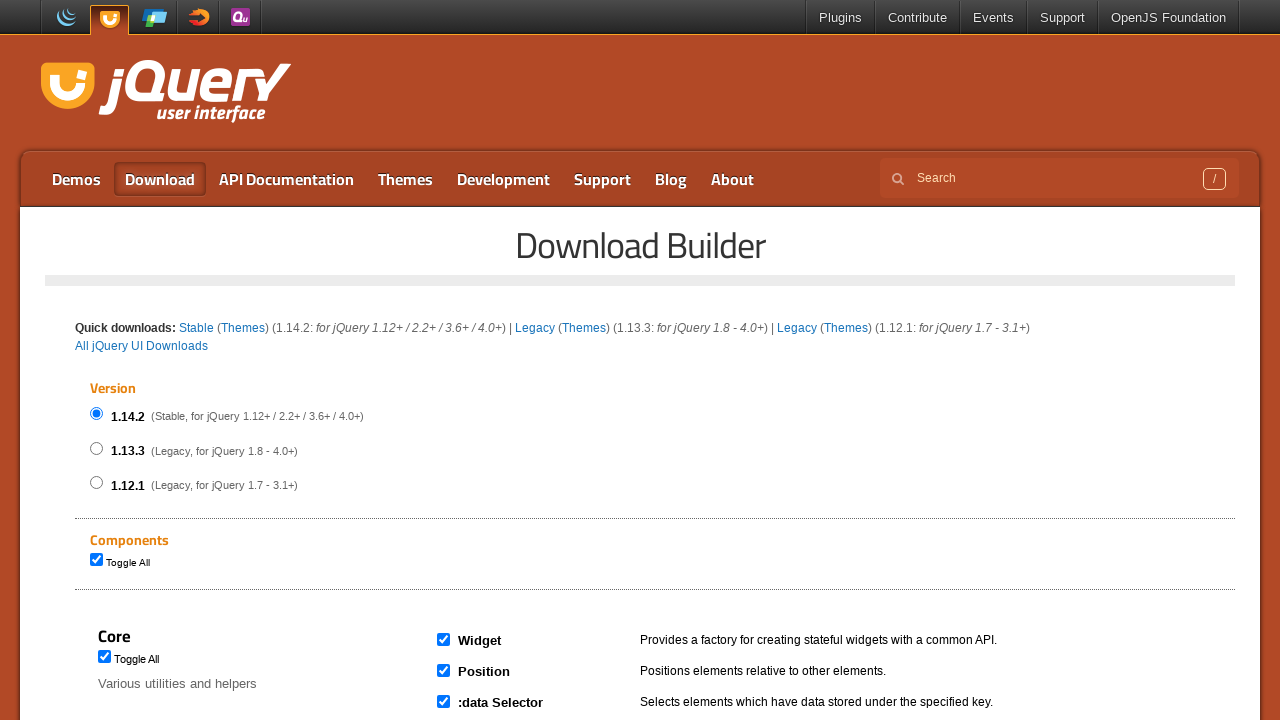

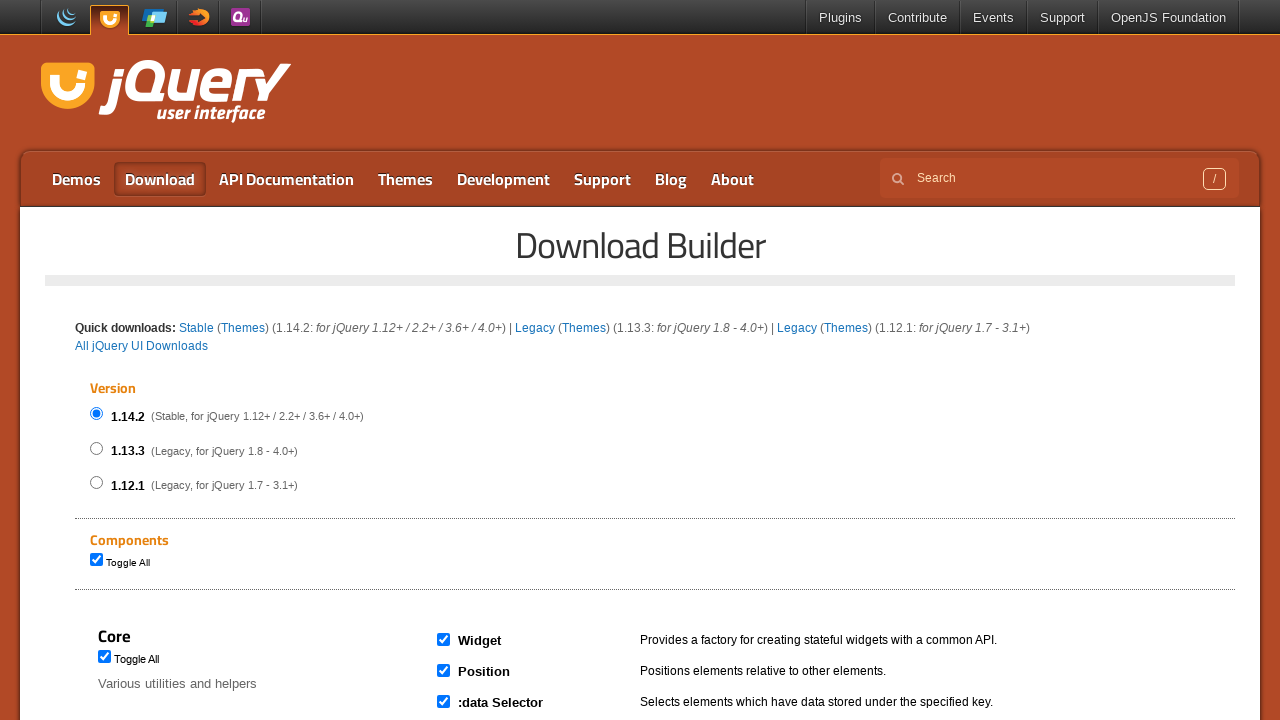